Tests a demo banking application by creating a new customer, opening an account, performing deposits and withdrawals, and verifying transaction history. This is a practice/demo banking site that doesn't require real authentication.

Starting URL: https://www.globalsqa.com/angularJs-protractor/BankingProject/#/login

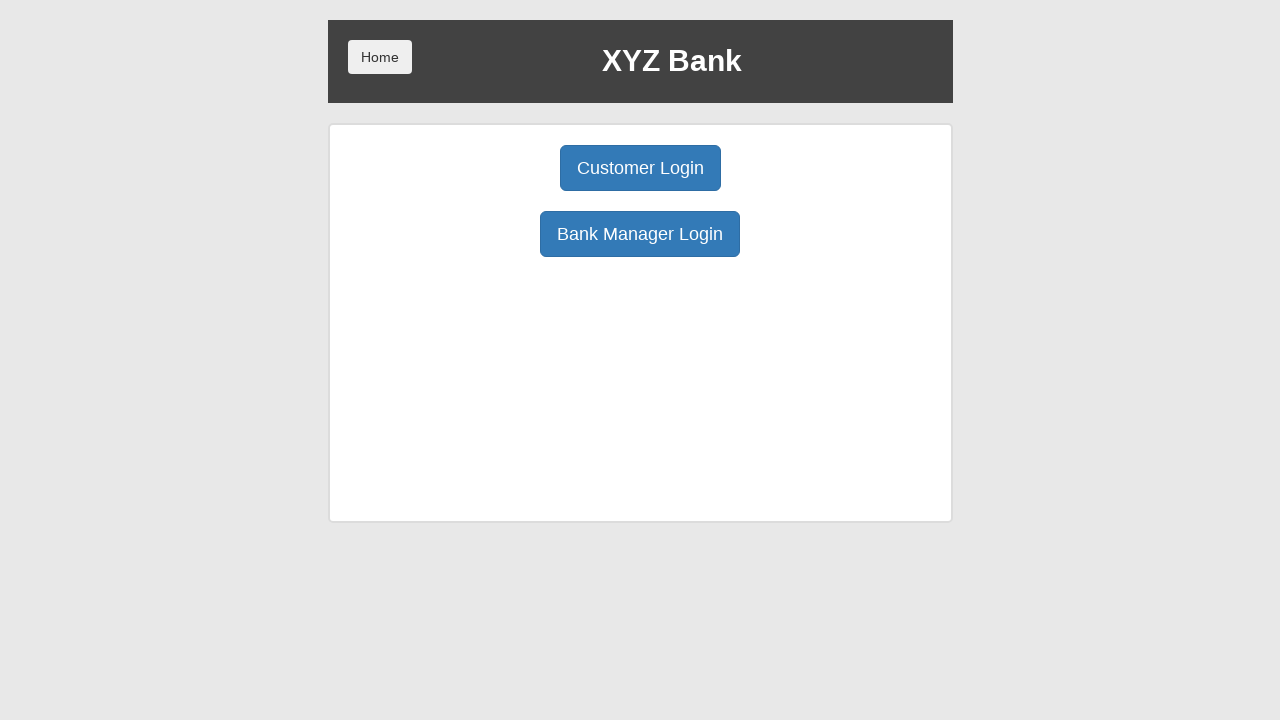

Clicked Bank Manager Login button at (640, 234) on xpath=/html/body/div/div/div[2]/div/div[1]/div[2]/button
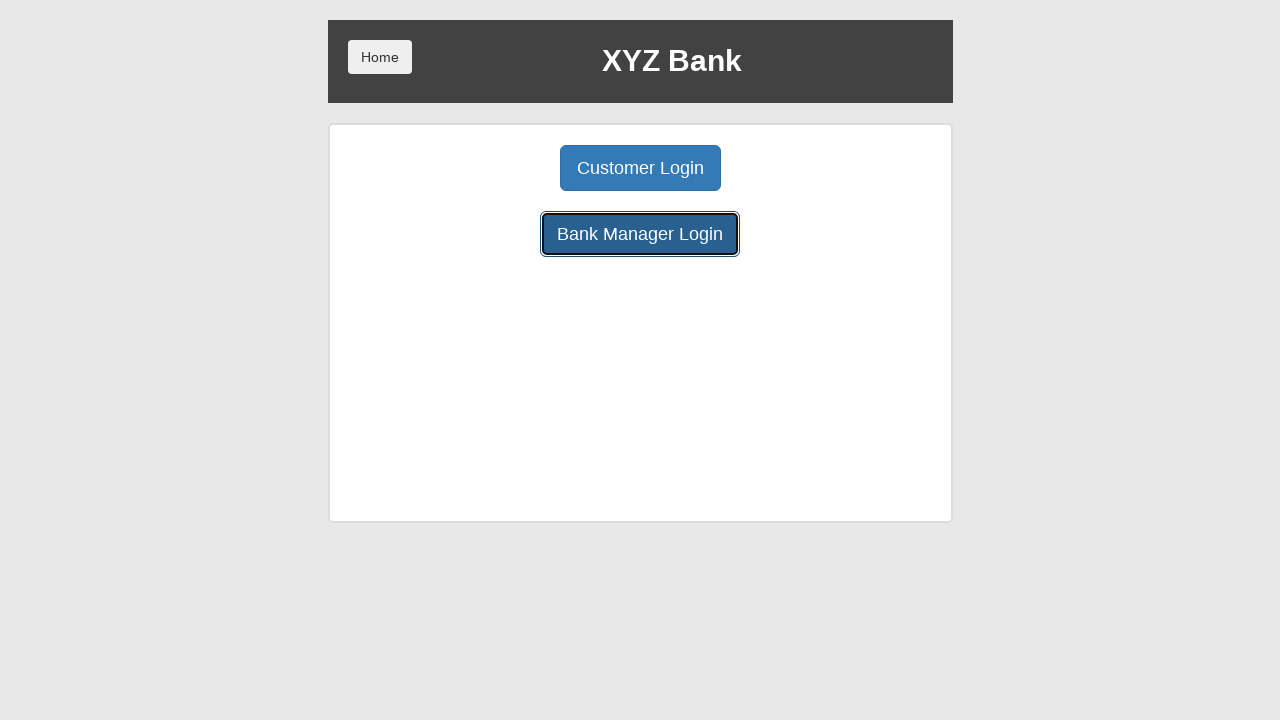

Clicked Add Customer tab at (502, 168) on xpath=/html/body/div/div/div[2]/div/div[1]/button[1]
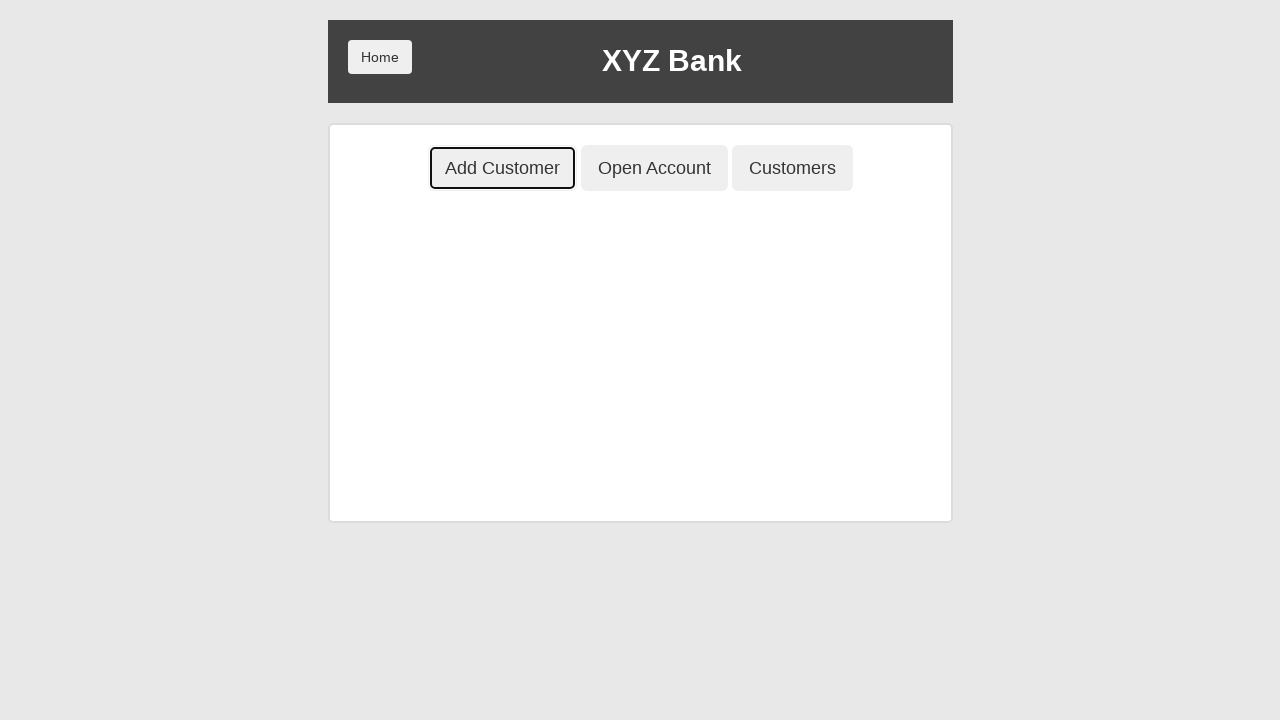

Entered first name 'Bruce' on xpath=/html/body/div/div/div[2]/div/div[2]/div/div/form/div[1]/input
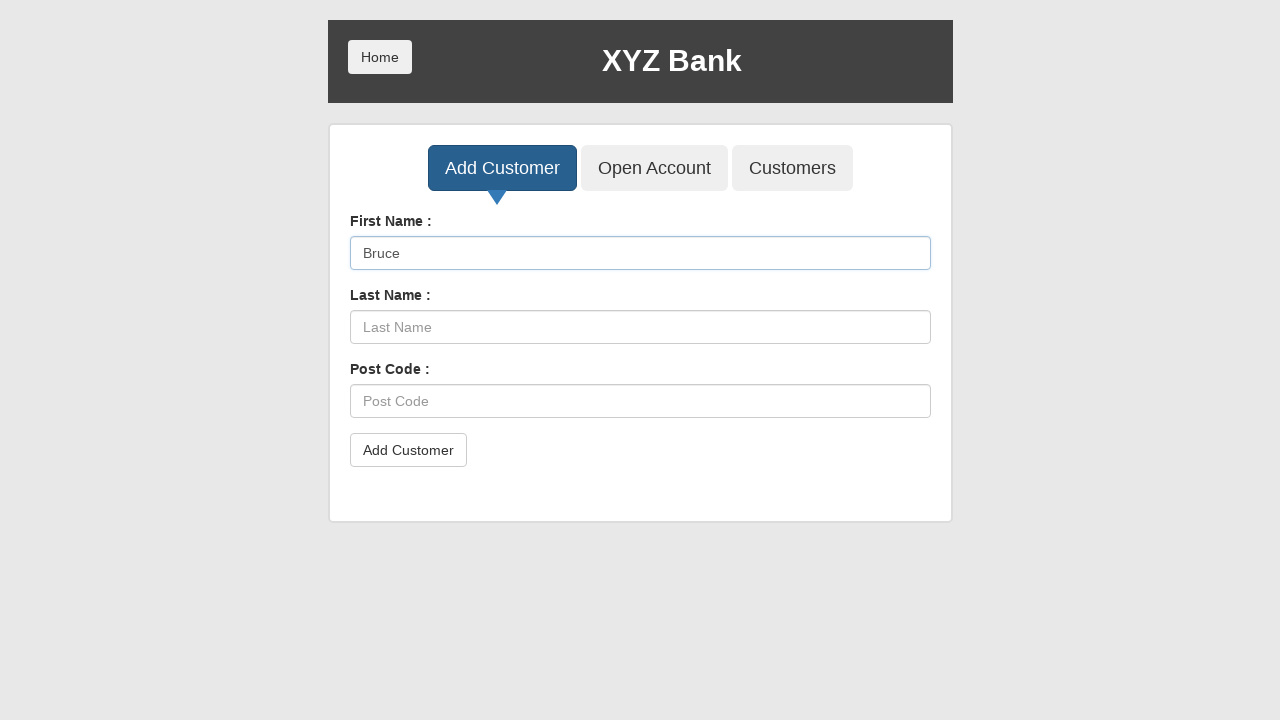

Entered last name 'Wayne' on xpath=/html/body/div/div/div[2]/div/div[2]/div/div/form/div[2]/input
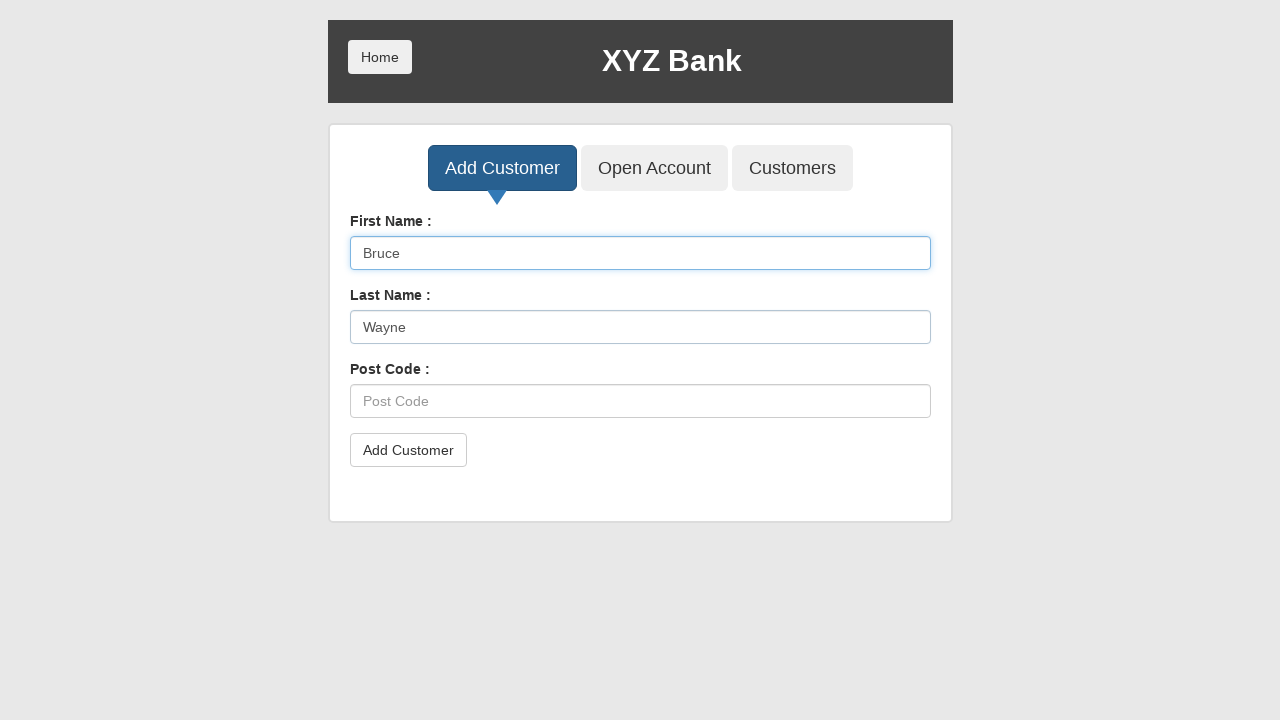

Entered postal code '2606' on xpath=/html/body/div/div/div[2]/div/div[2]/div/div/form/div[3]/input
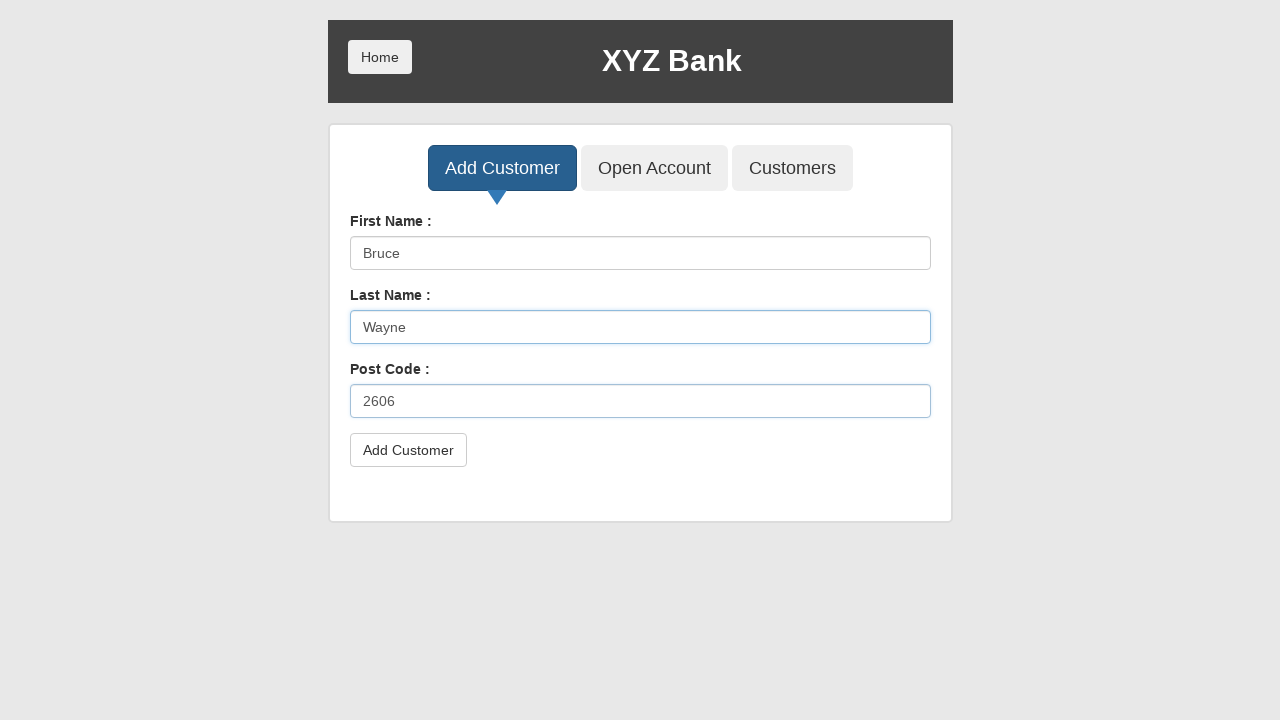

Clicked Add Customer button at (408, 450) on xpath=/html/body/div/div/div[2]/div/div[2]/div/div/form/button
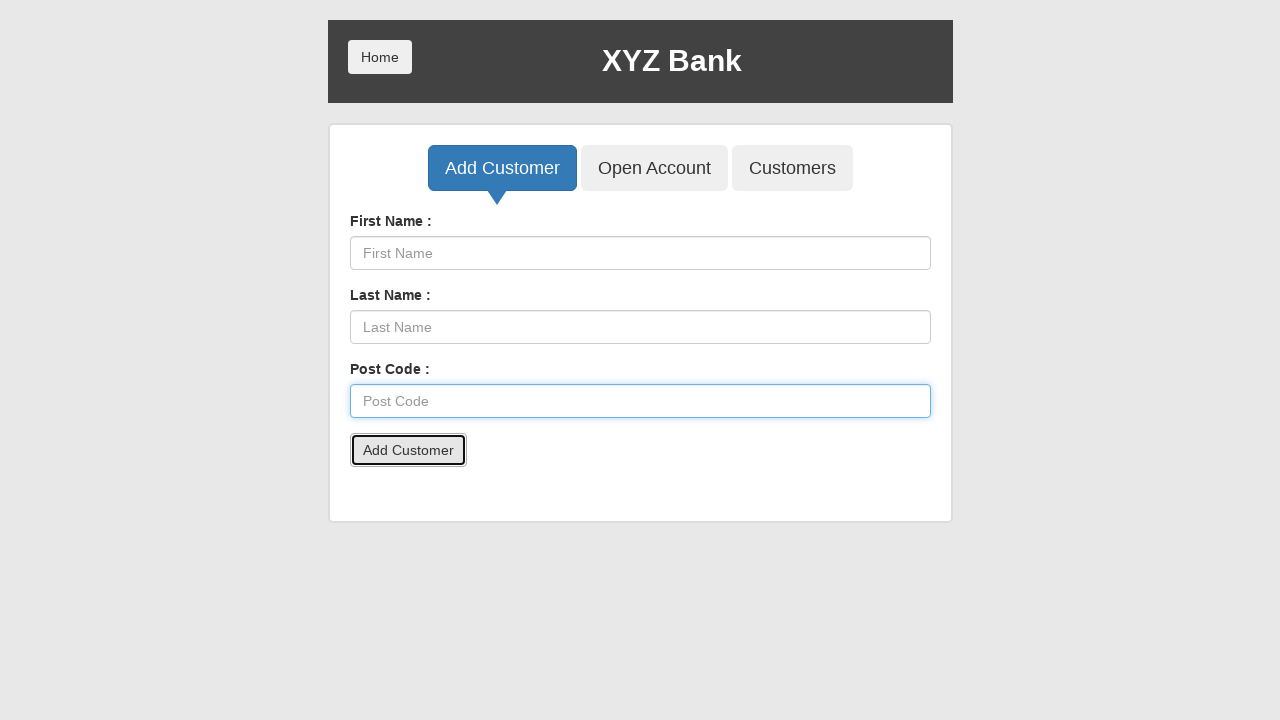

Accepted customer creation confirmation dialog
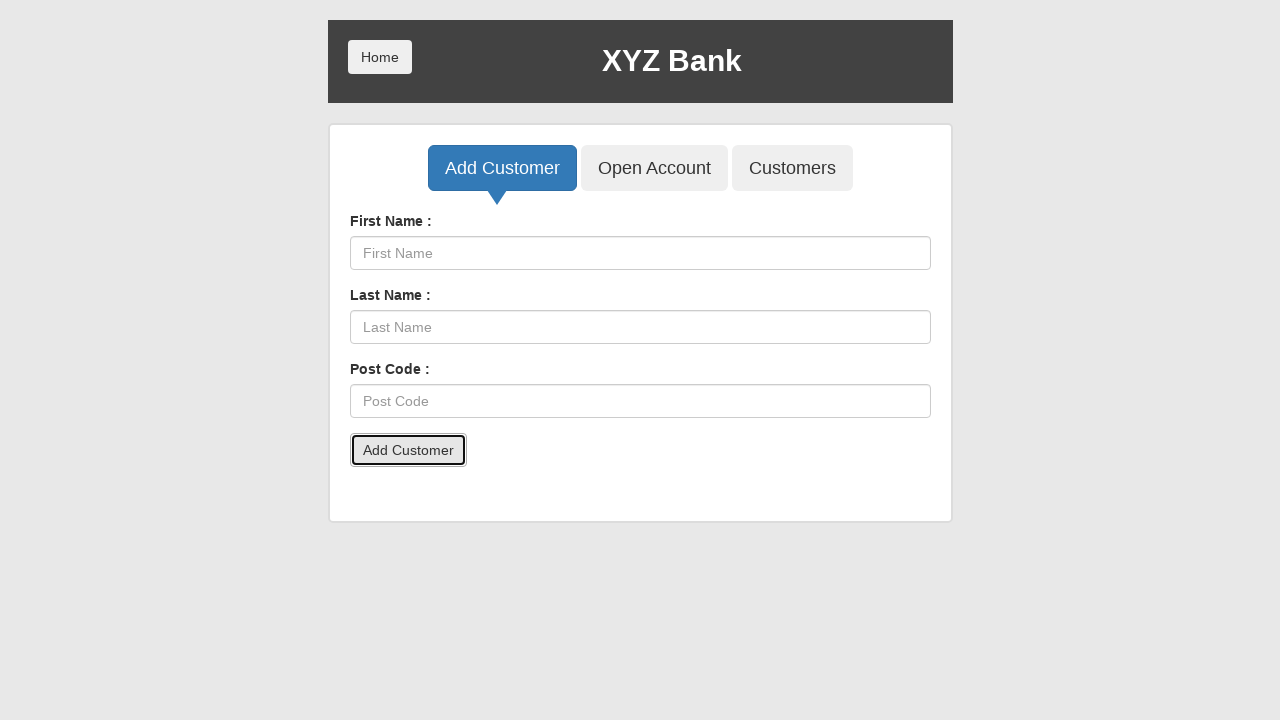

Clicked Open Account tab at (654, 168) on xpath=/html/body/div/div/div[2]/div/div[1]/button[2]
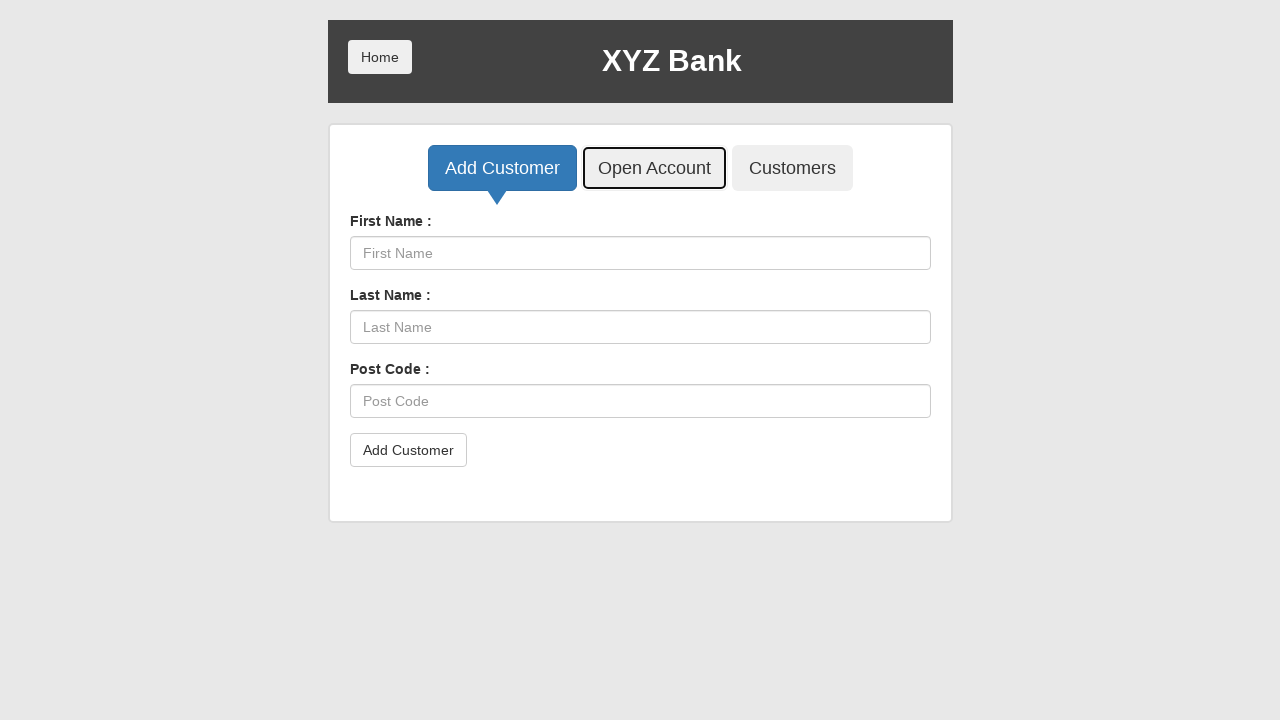

Selected customer 'Bruce Wayne' from dropdown on #userSelect
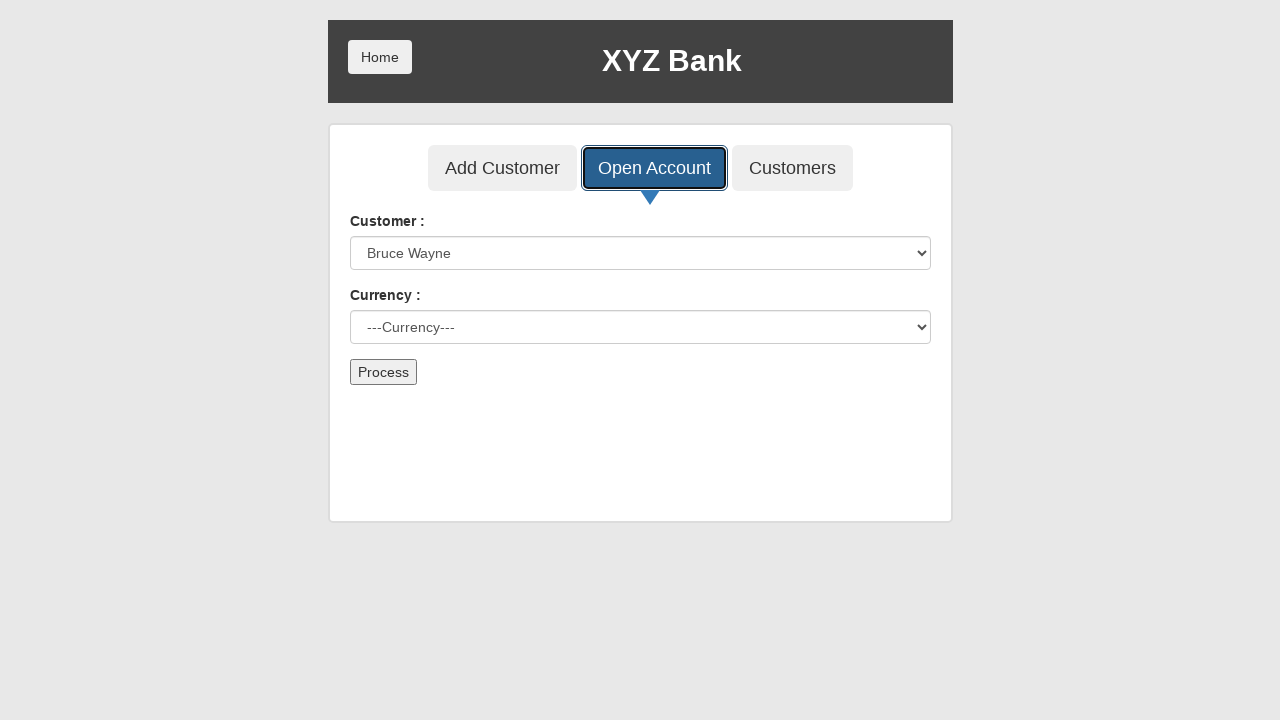

Selected currency 'Dollar' from dropdown on #currency
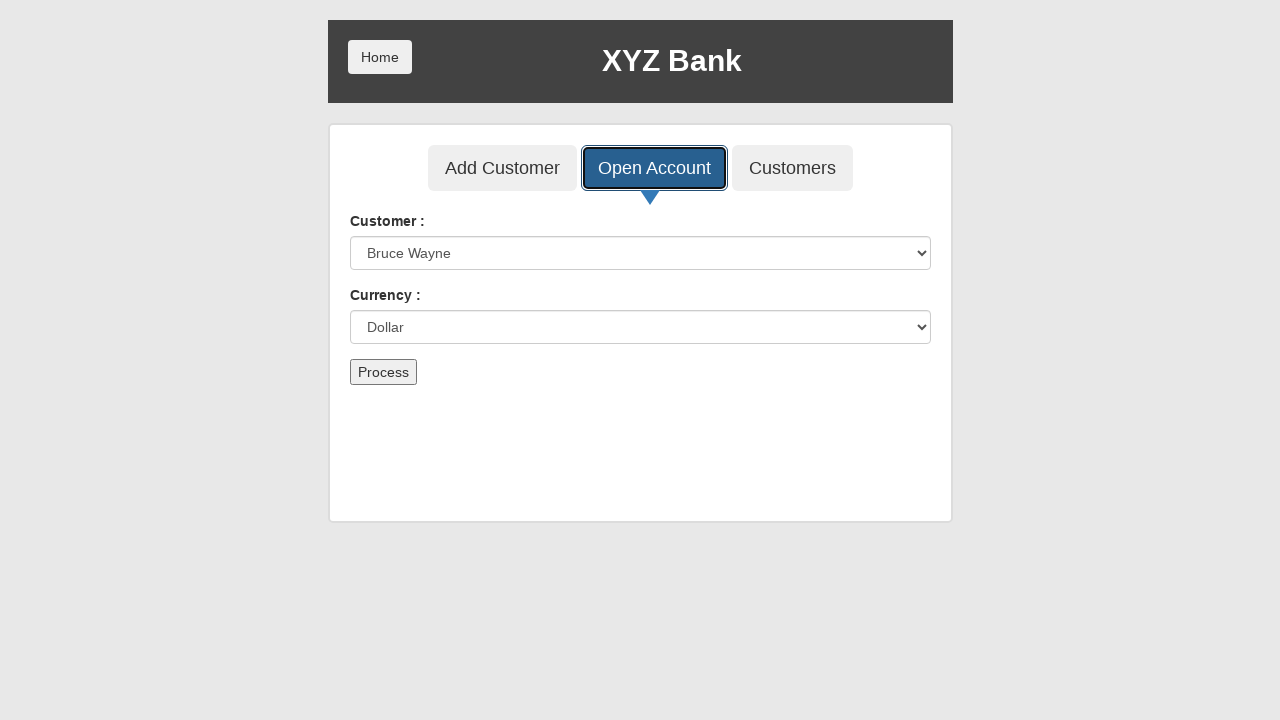

Clicked Process button to create account at (383, 372) on xpath=/html/body/div/div/div[2]/div/div[2]/div/div/form/button
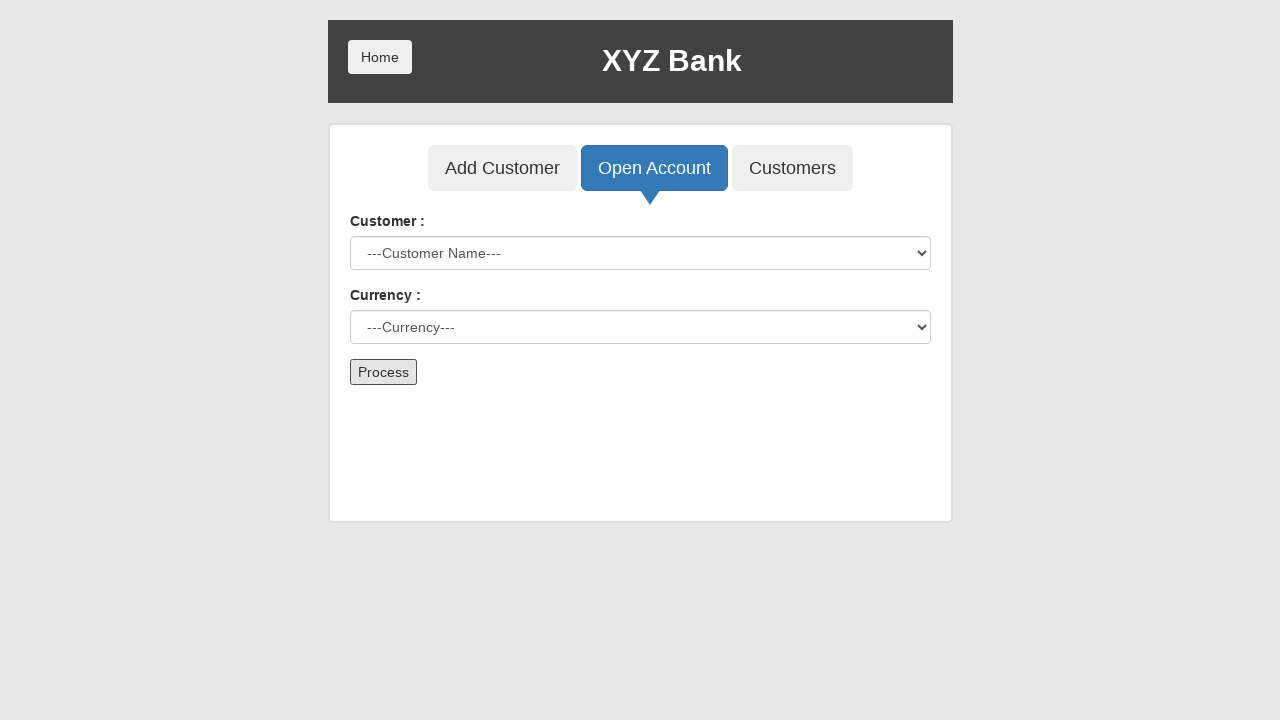

Clicked back to homepage at (380, 57) on xpath=/html/body/div/div/div[1]/button[1]
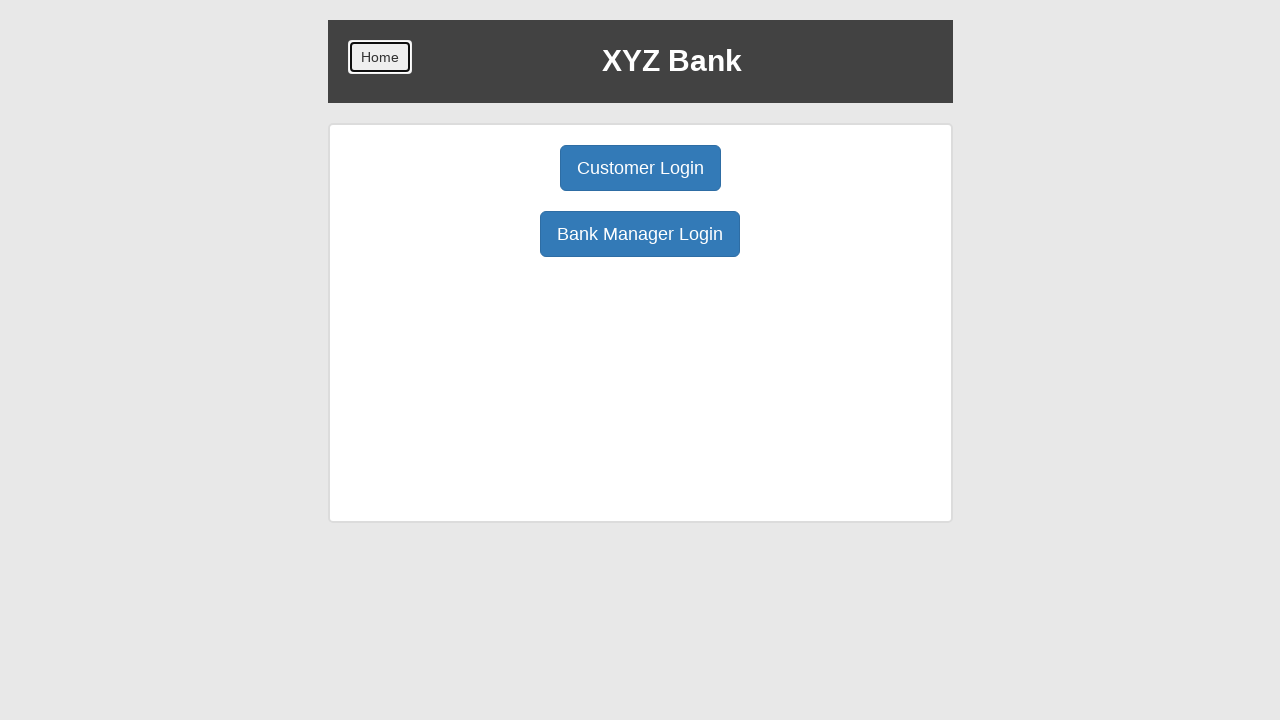

Clicked Customer Login button at (640, 168) on xpath=/html/body/div/div/div[2]/div/div[1]/div[1]/button
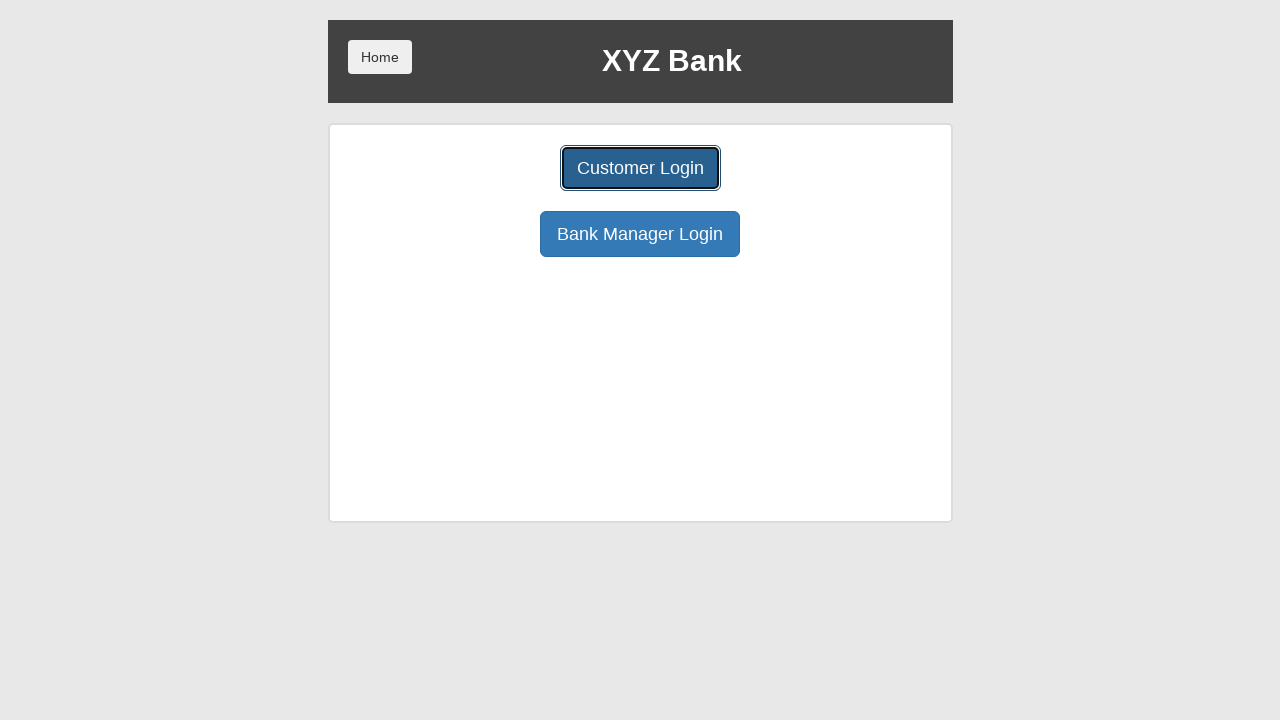

Selected customer 'Bruce Wayne' for login on #userSelect
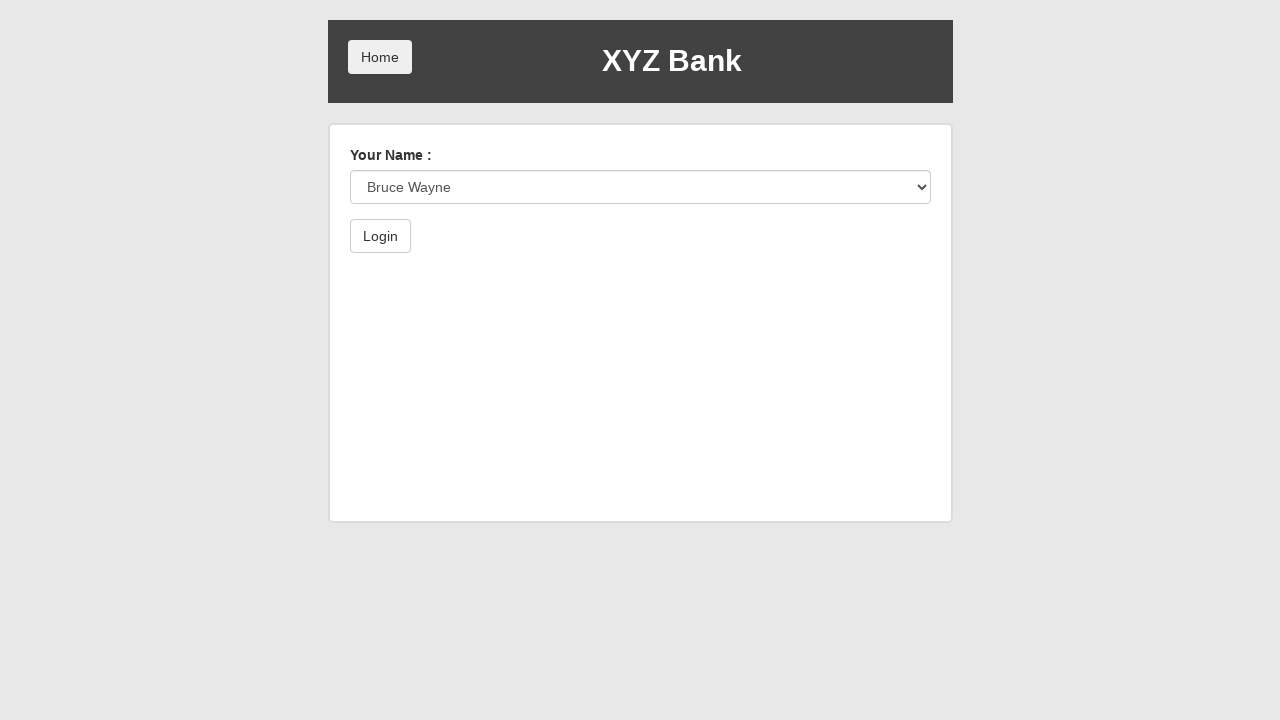

Clicked Login button to log in as Bruce Wayne at (380, 236) on xpath=/html/body/div/div/div[2]/div/form/button
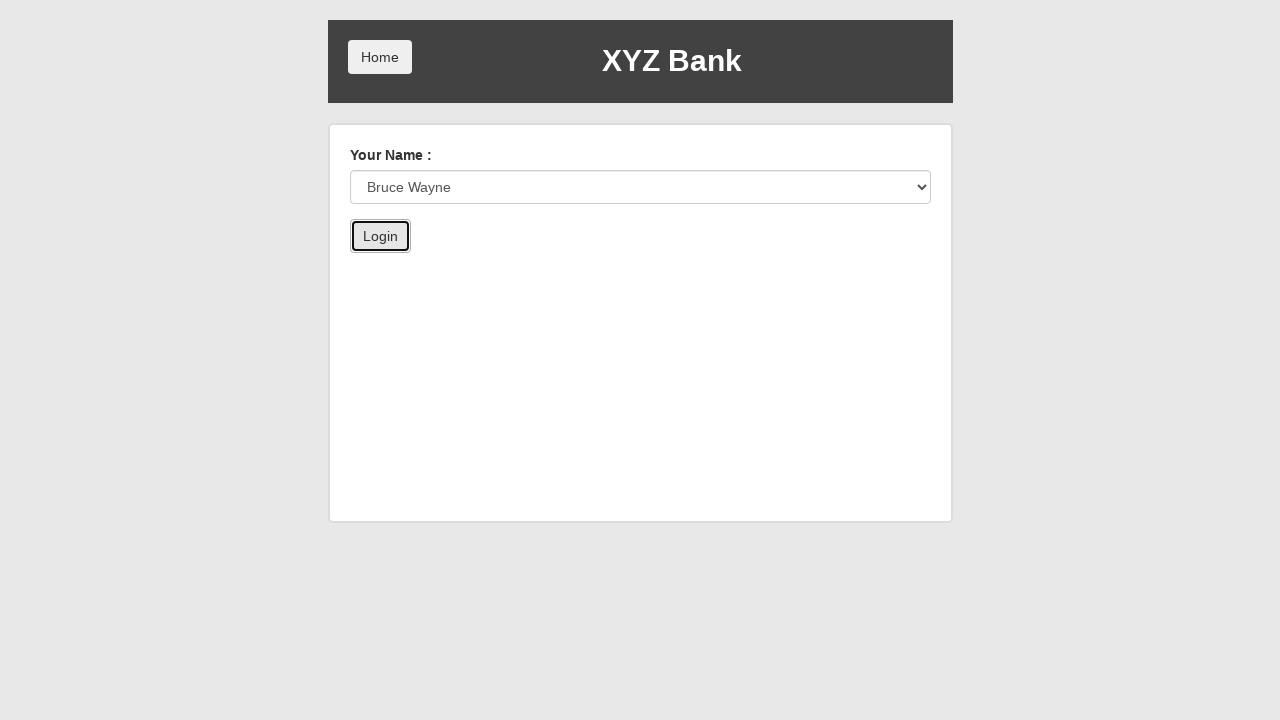

Clicked Deposit tab at (652, 264) on xpath=/html/body/div/div/div[2]/div/div[3]/button[2]
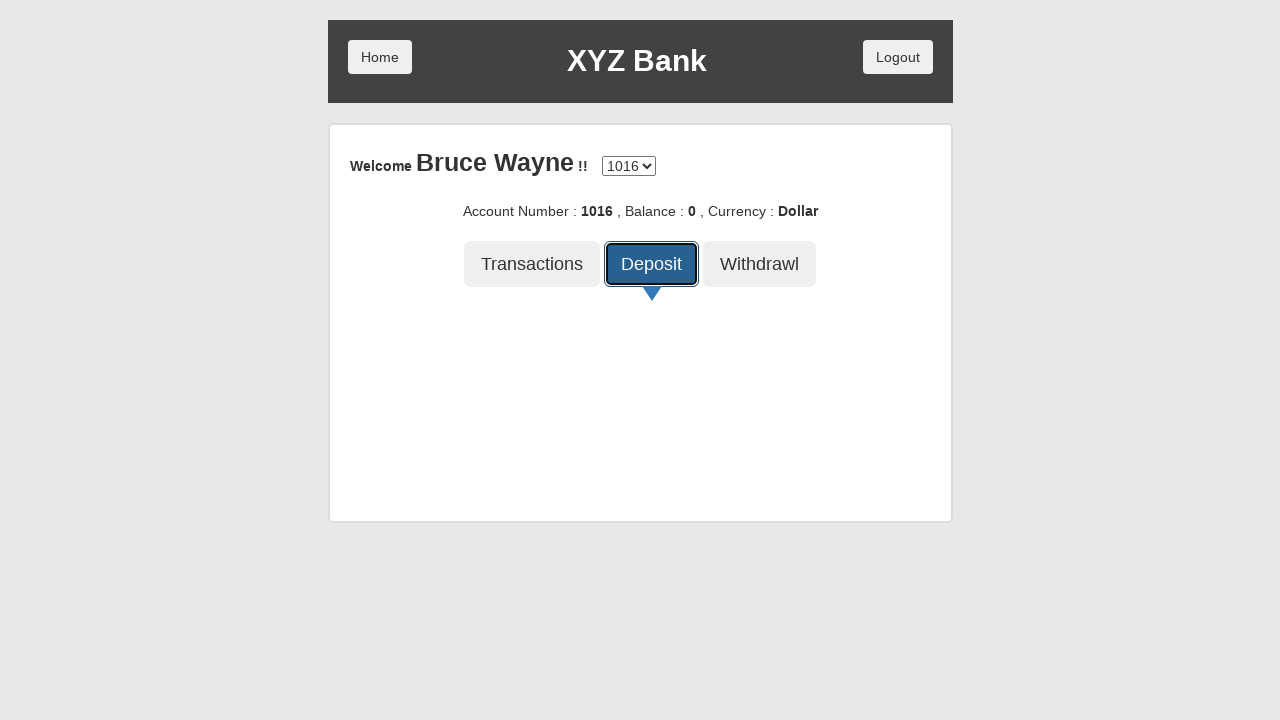

Entered deposit amount '1000' on xpath=/html/body/div/div/div[2]/div/div[4]/div/form/div/input
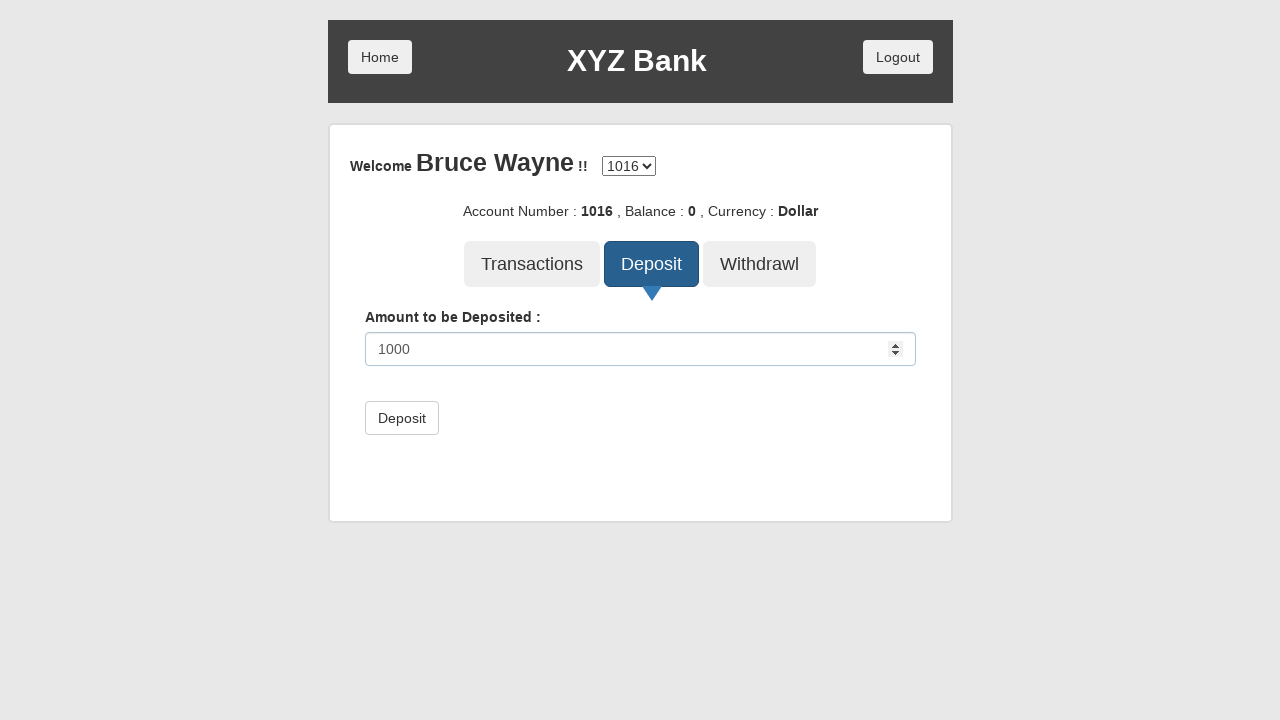

Clicked Deposit button for first deposit at (402, 418) on xpath=/html/body/div/div/div[2]/div/div[4]/div/form/button
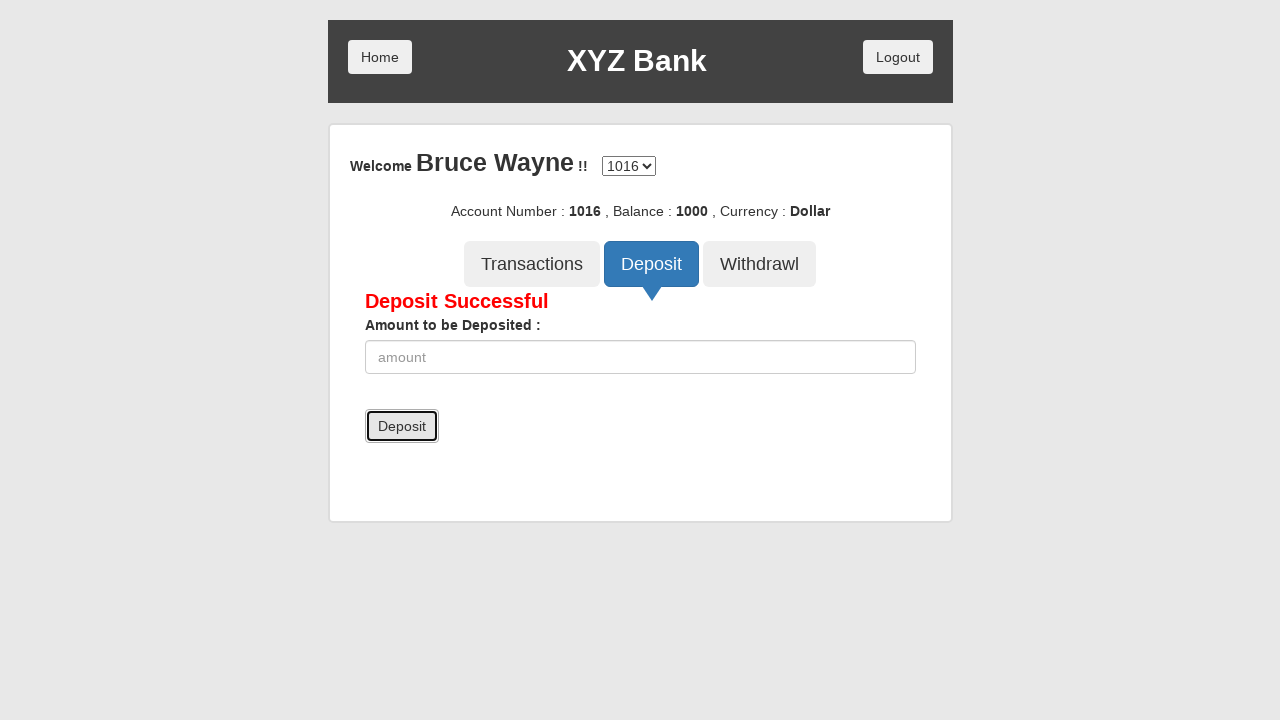

Entered second deposit amount '1000' on xpath=/html/body/div/div/div[2]/div/div[4]/div/form/div/input
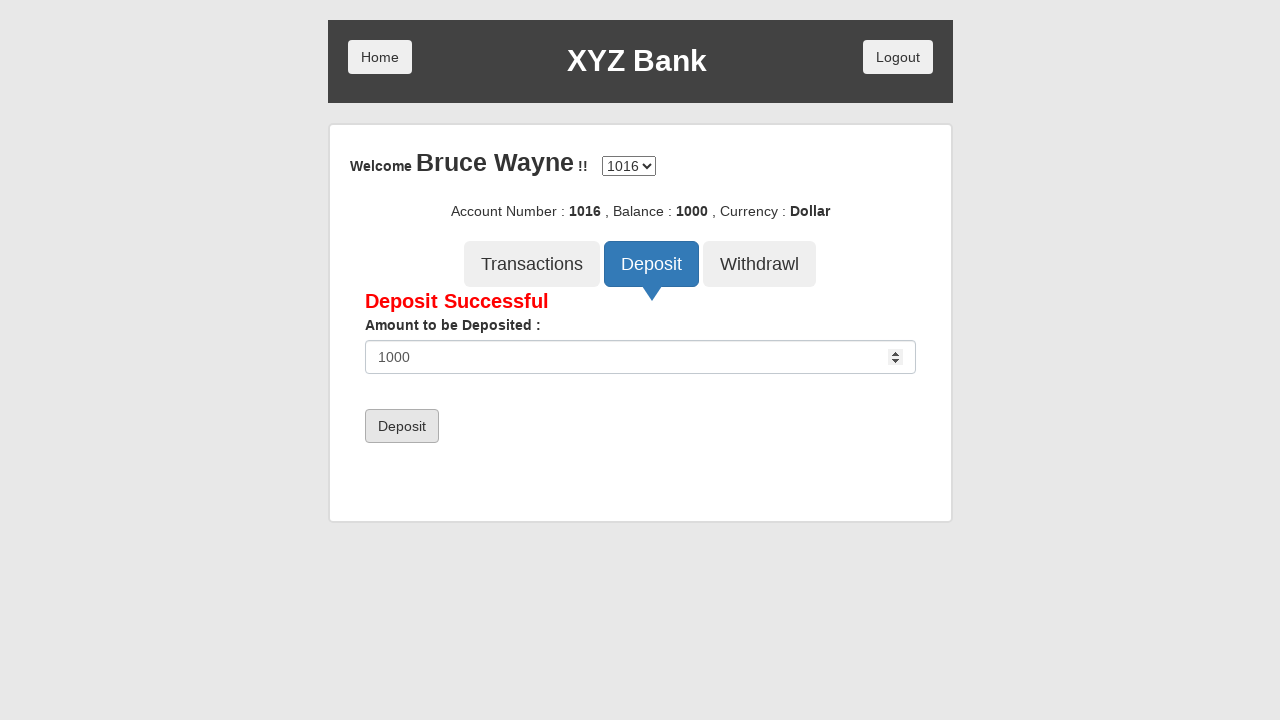

Clicked Deposit button for second deposit at (402, 426) on xpath=/html/body/div/div/div[2]/div/div[4]/div/form/button
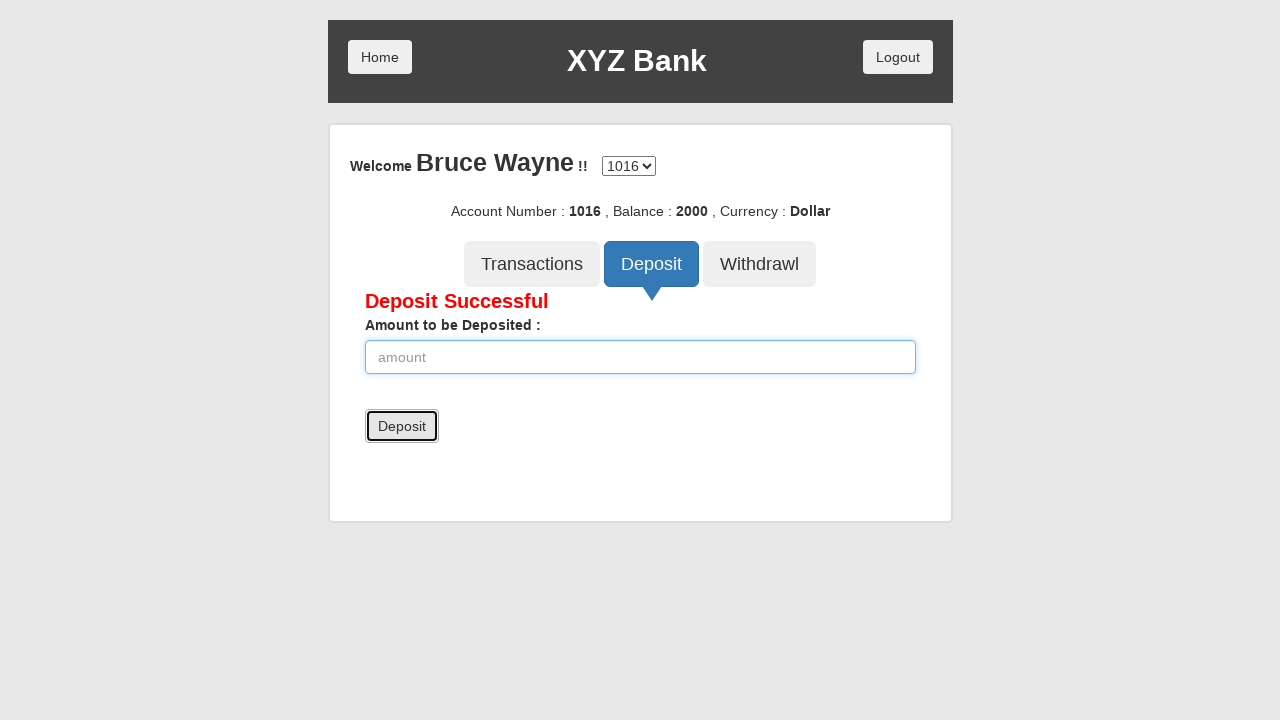

Clicked Withdraw tab at (760, 264) on xpath=/html/body/div/div/div[2]/div/div[3]/button[3]
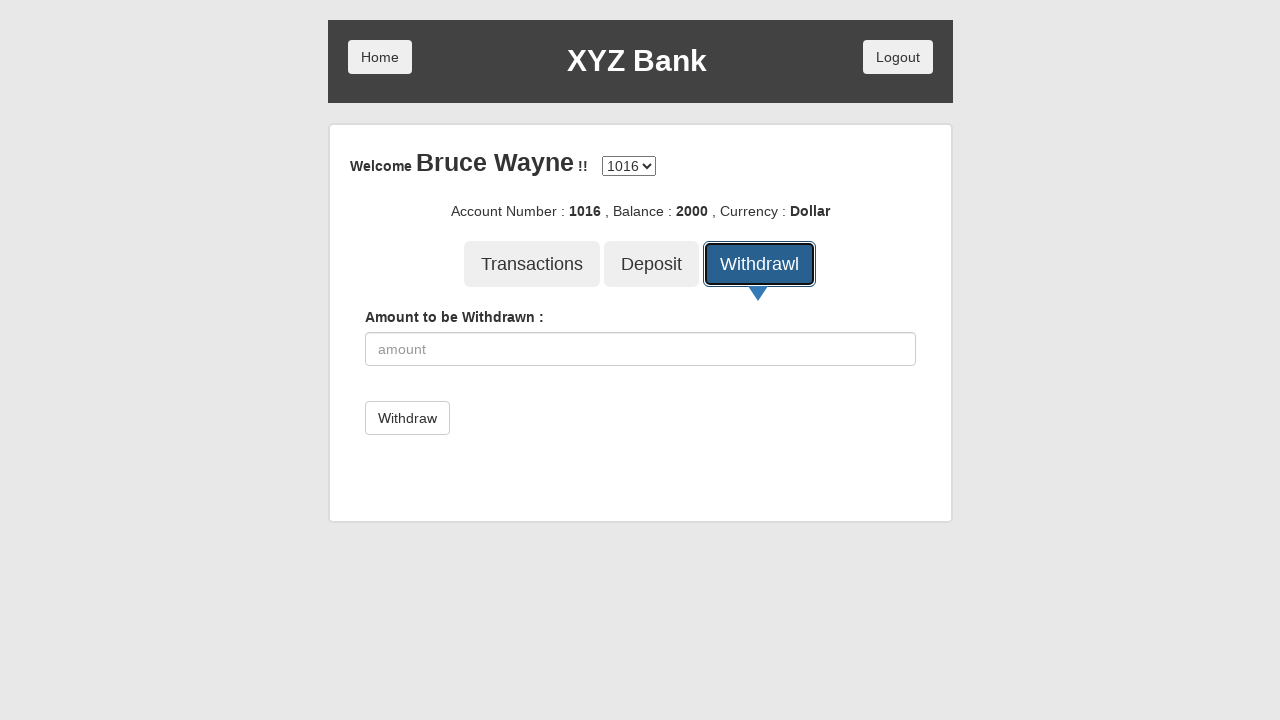

Entered withdrawal amount '500' on xpath=/html/body/div/div/div[2]/div/div[4]/div/form/div/input
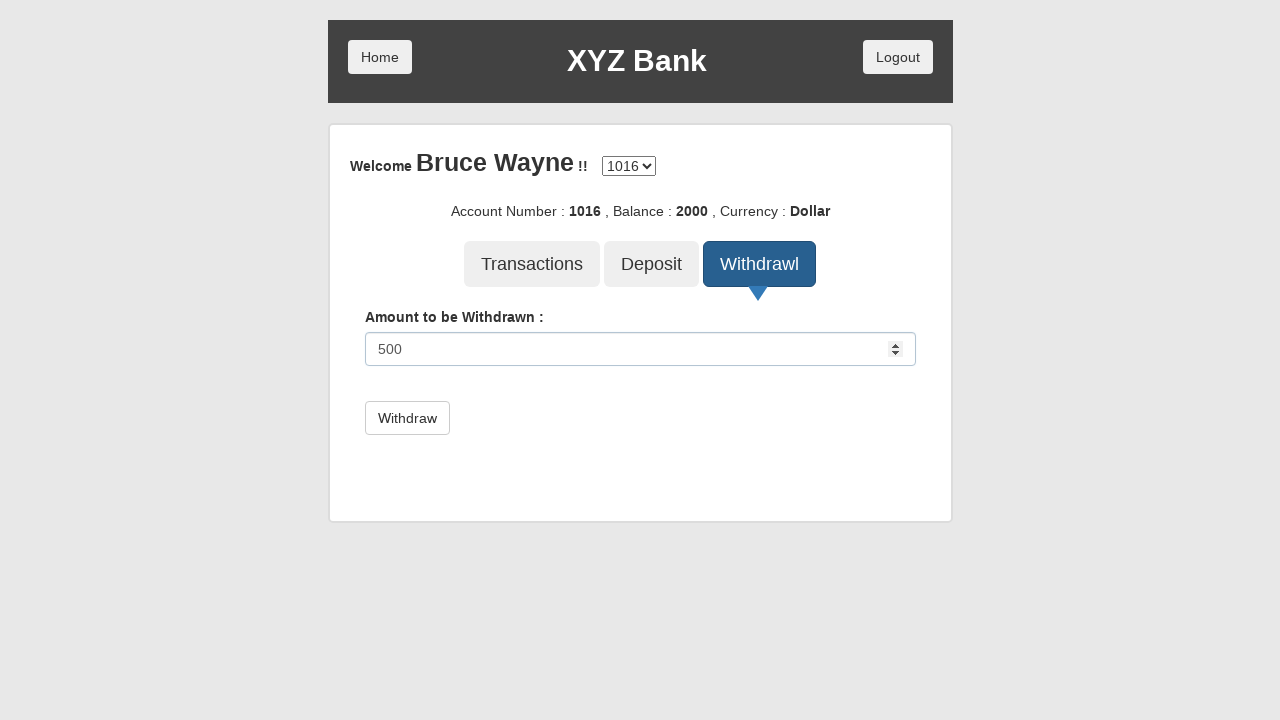

Clicked Withdraw button to complete withdrawal at (407, 418) on xpath=/html/body/div/div/div[2]/div/div[4]/div/form/button
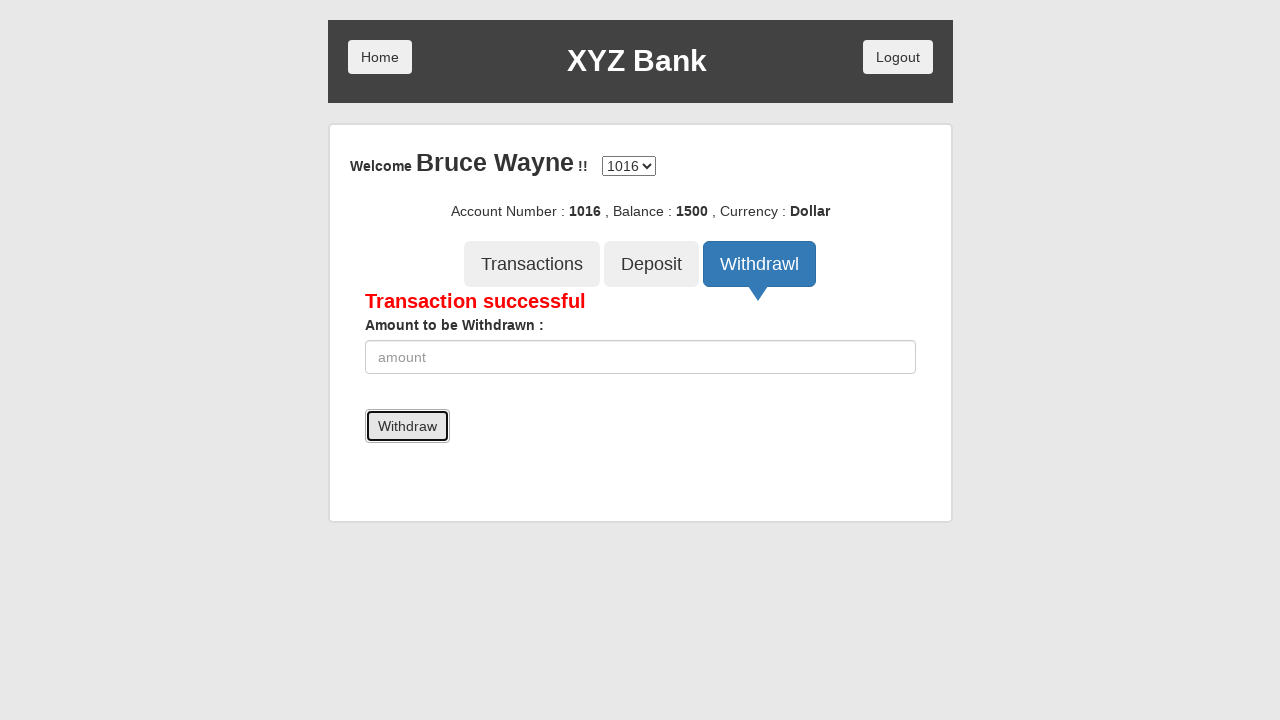

Clicked Transactions tab to view transaction history at (532, 264) on xpath=/html/body/div/div/div[2]/div/div[3]/button[1]
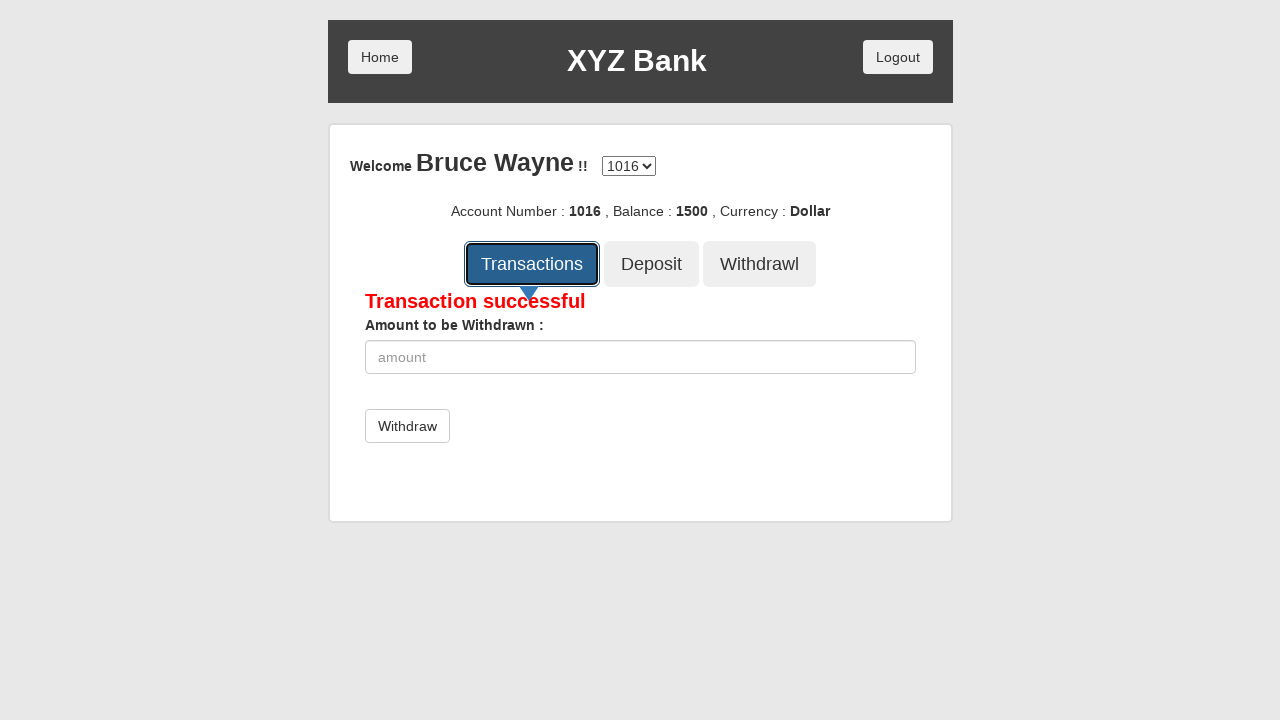

Transaction history table loaded and visible
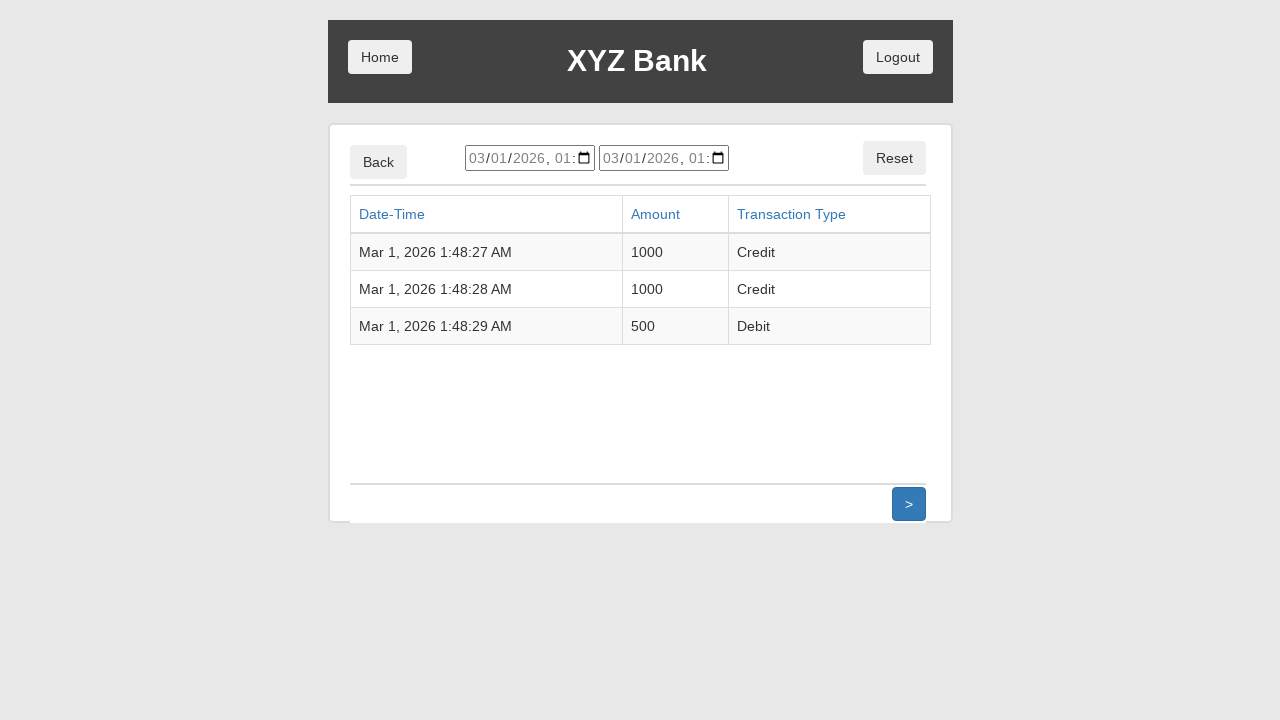

Clicked Logout button to end session at (898, 57) on xpath=/html/body/div/div/div[1]/button[2]
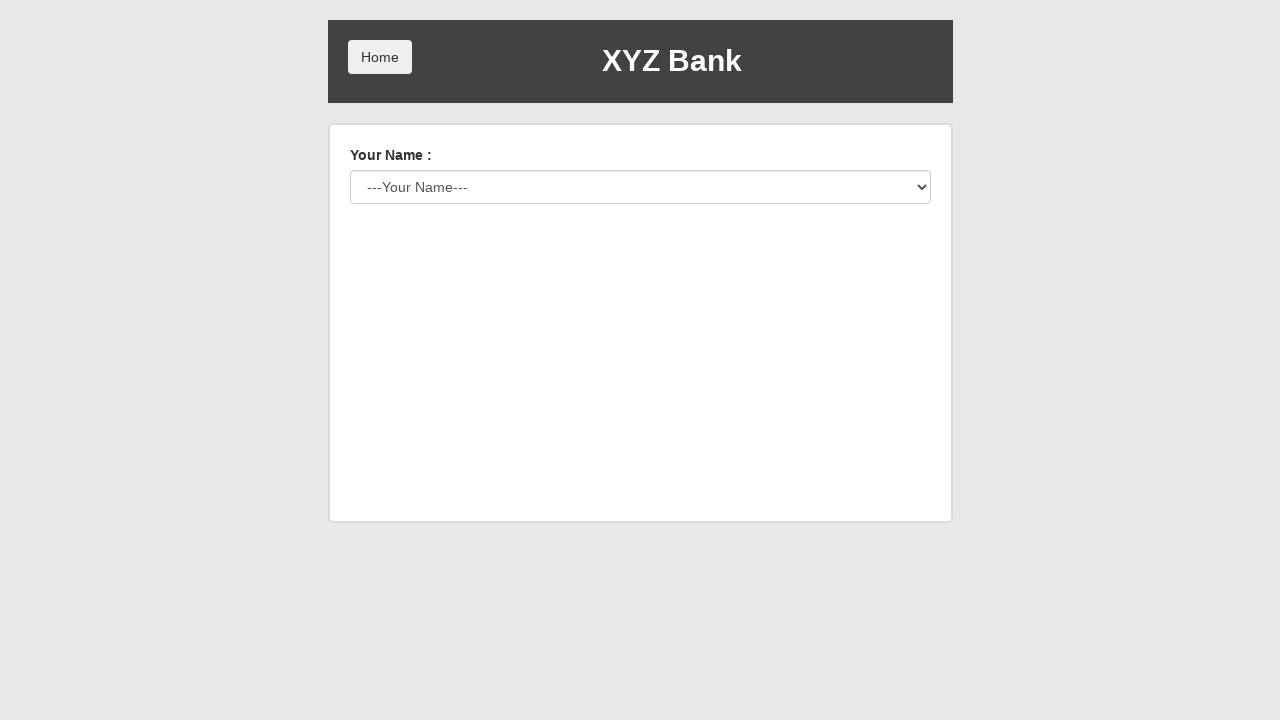

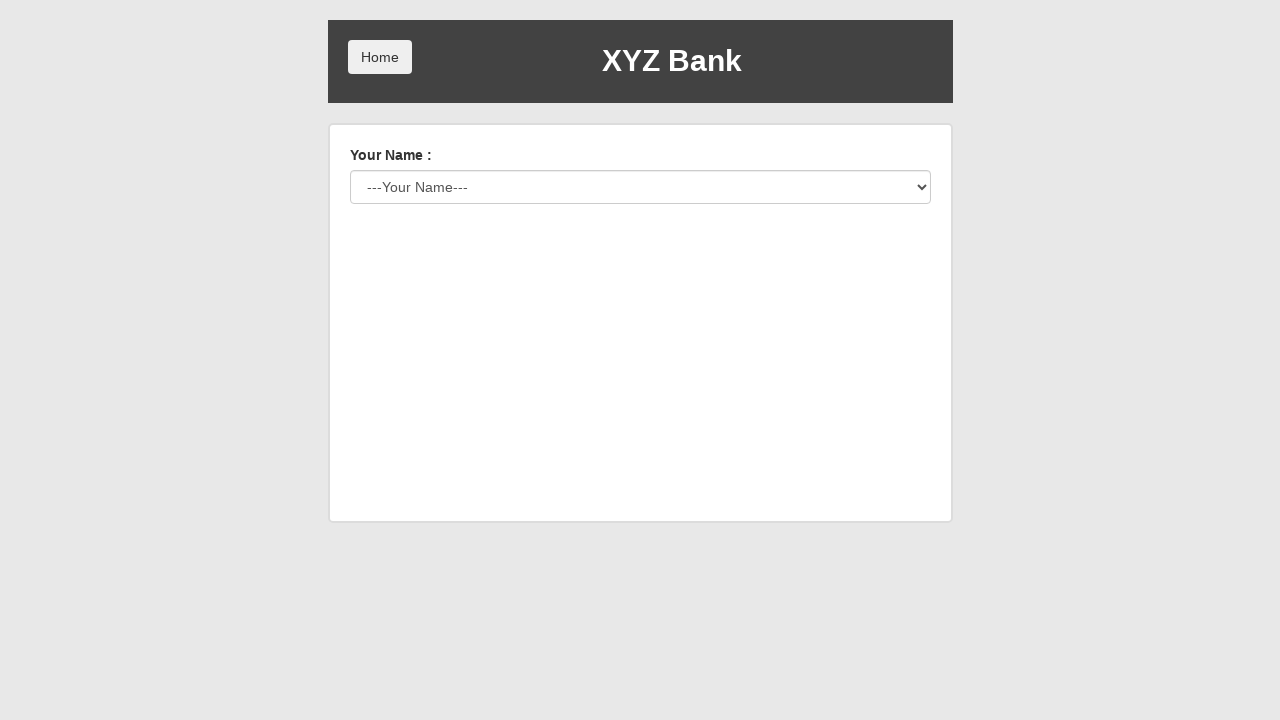